Tests a student registration form by filling in personal details (first name, last name, email, phone number), selecting gender radio button, checking hobby checkboxes, entering an address, and submitting the form.

Starting URL: https://demoqa.com/automation-practice-form

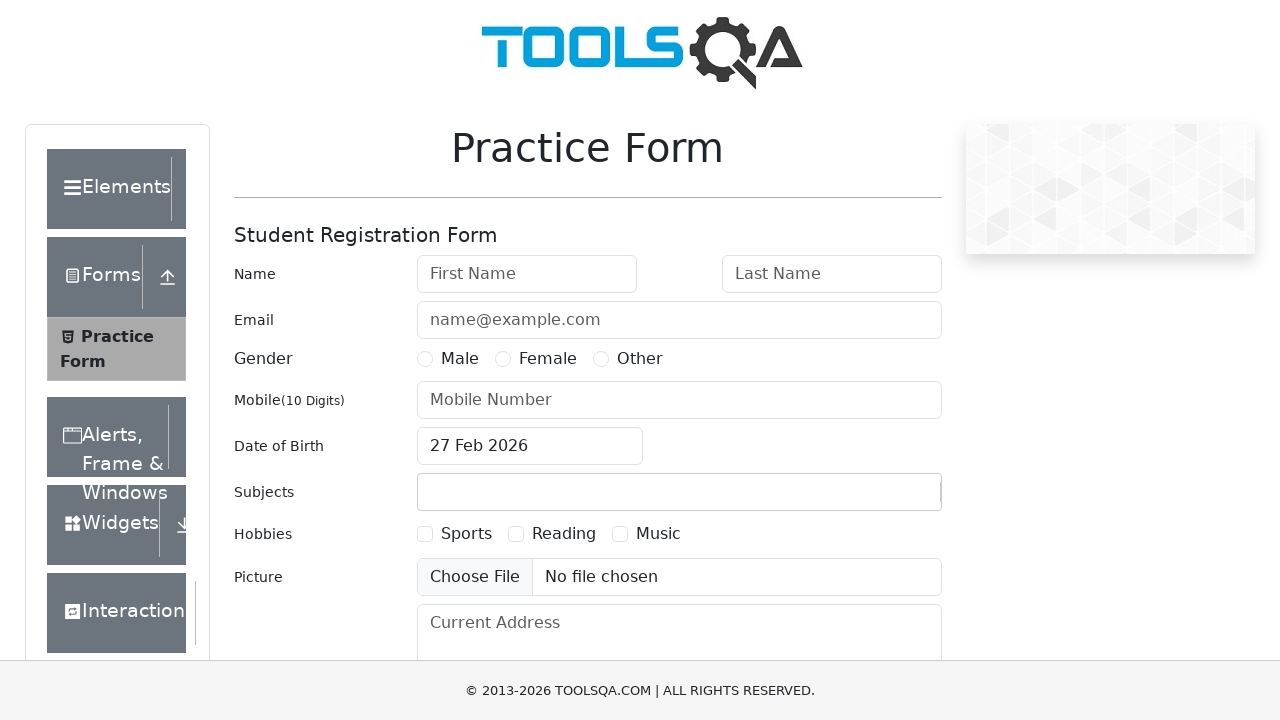

Set viewport size to 1280x800 for better visibility
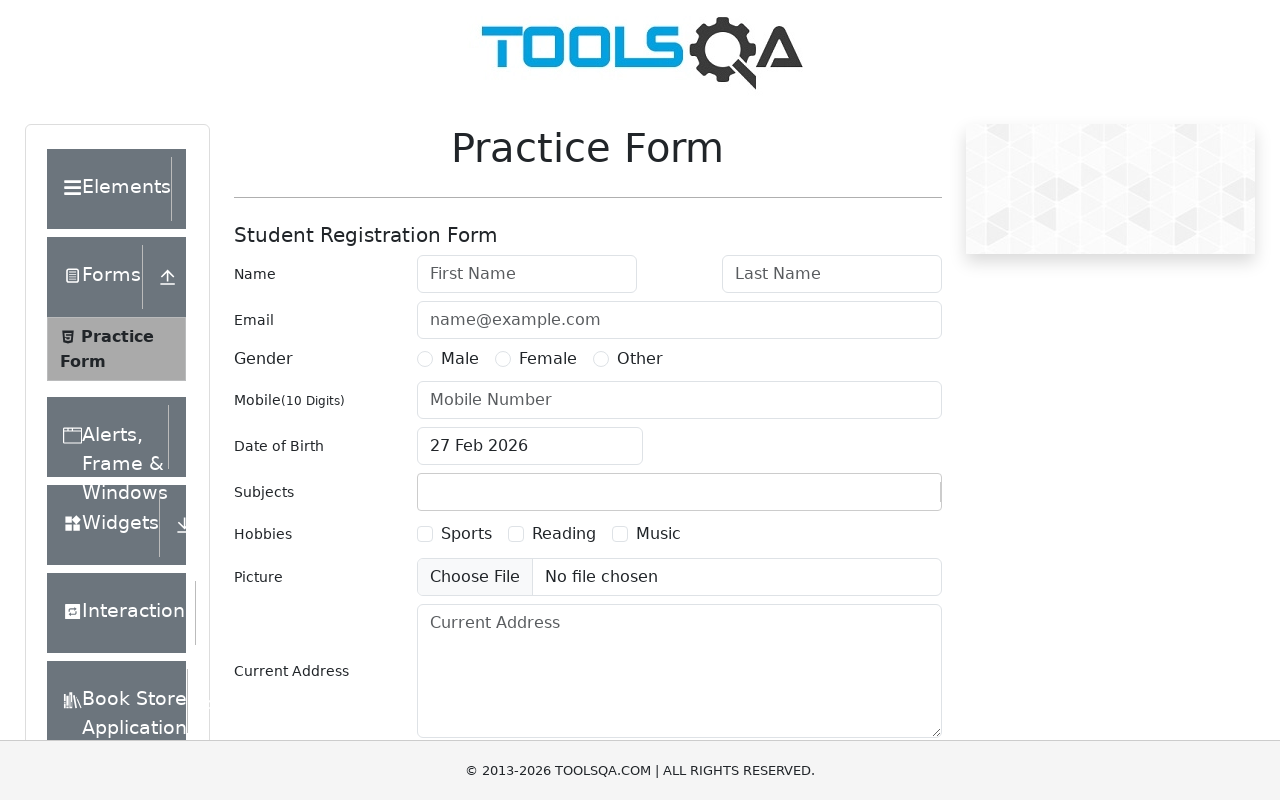

Filled first name field with 'Marcus' on #firstName
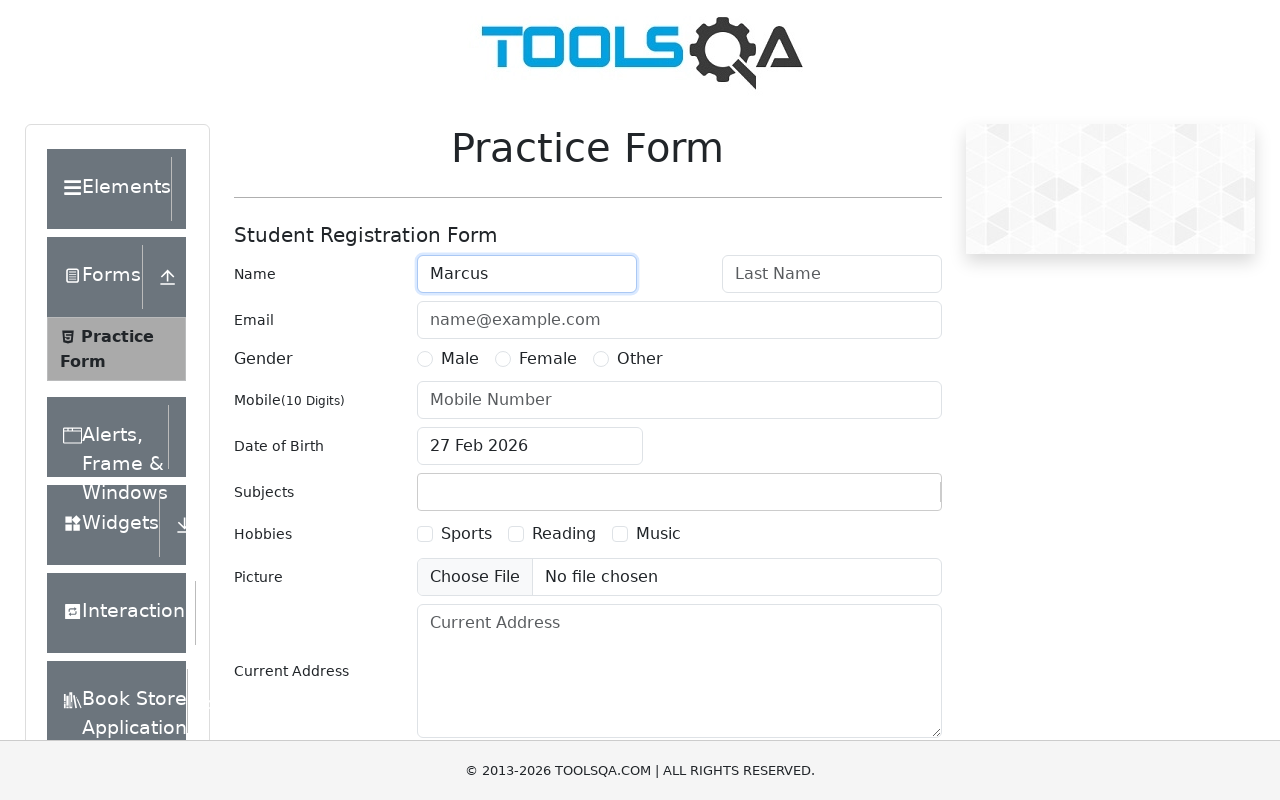

Filled last name field with 'Chen' on #lastName
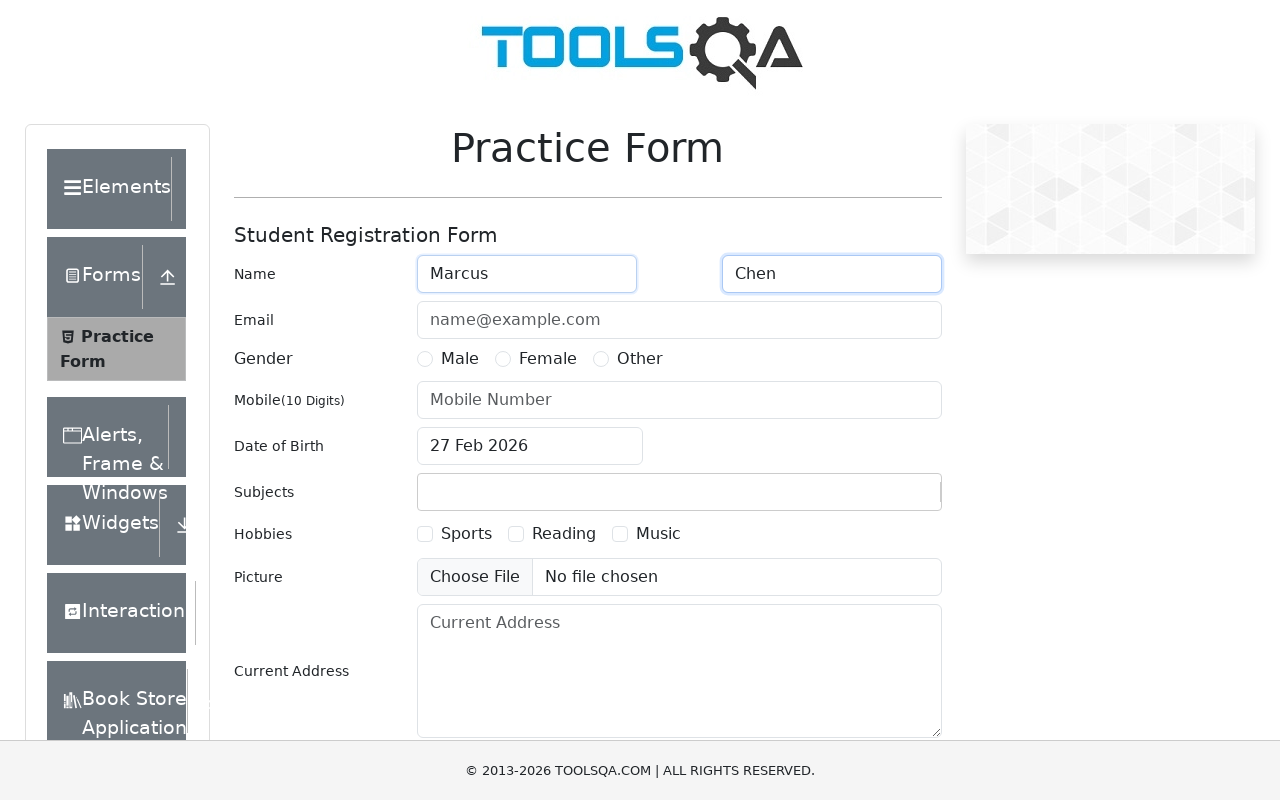

Filled email field with 'marcus.chen@example.com' on #userEmail
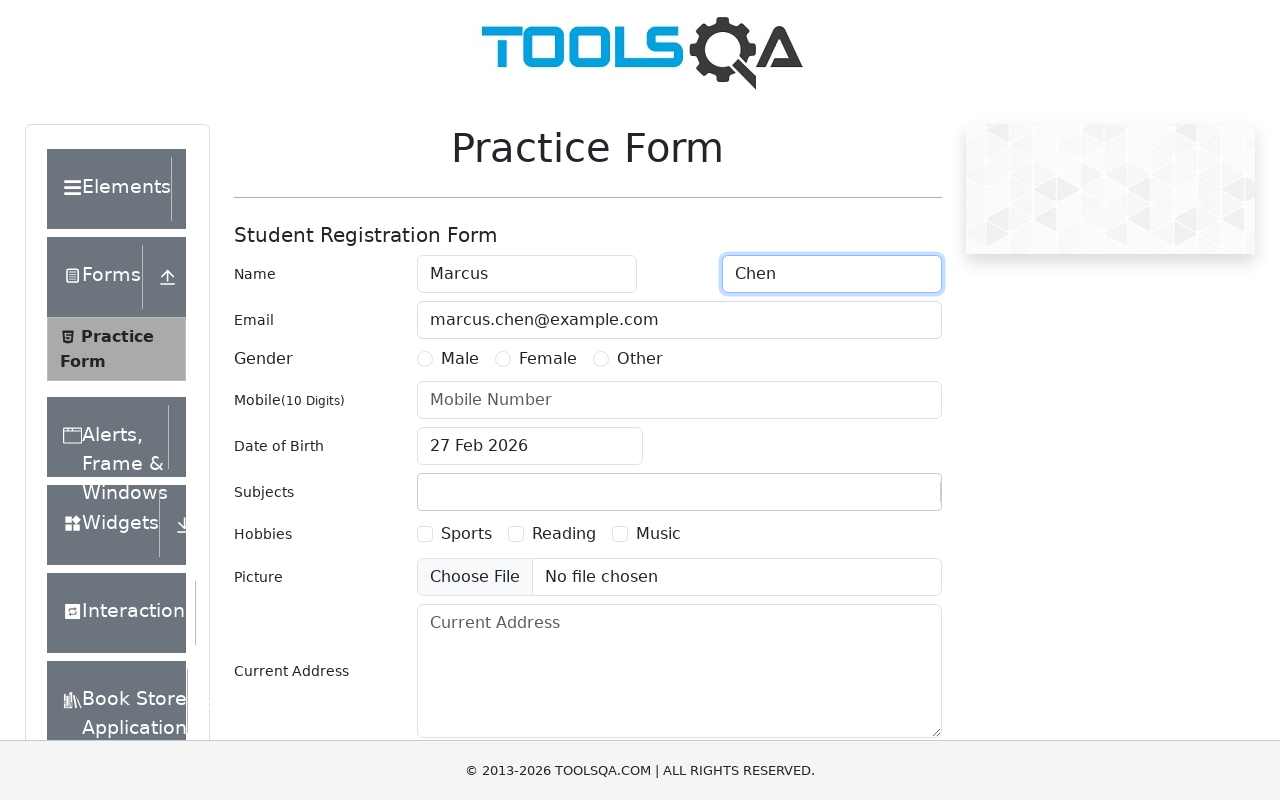

Filled phone number field with '9876543210' on #userNumber
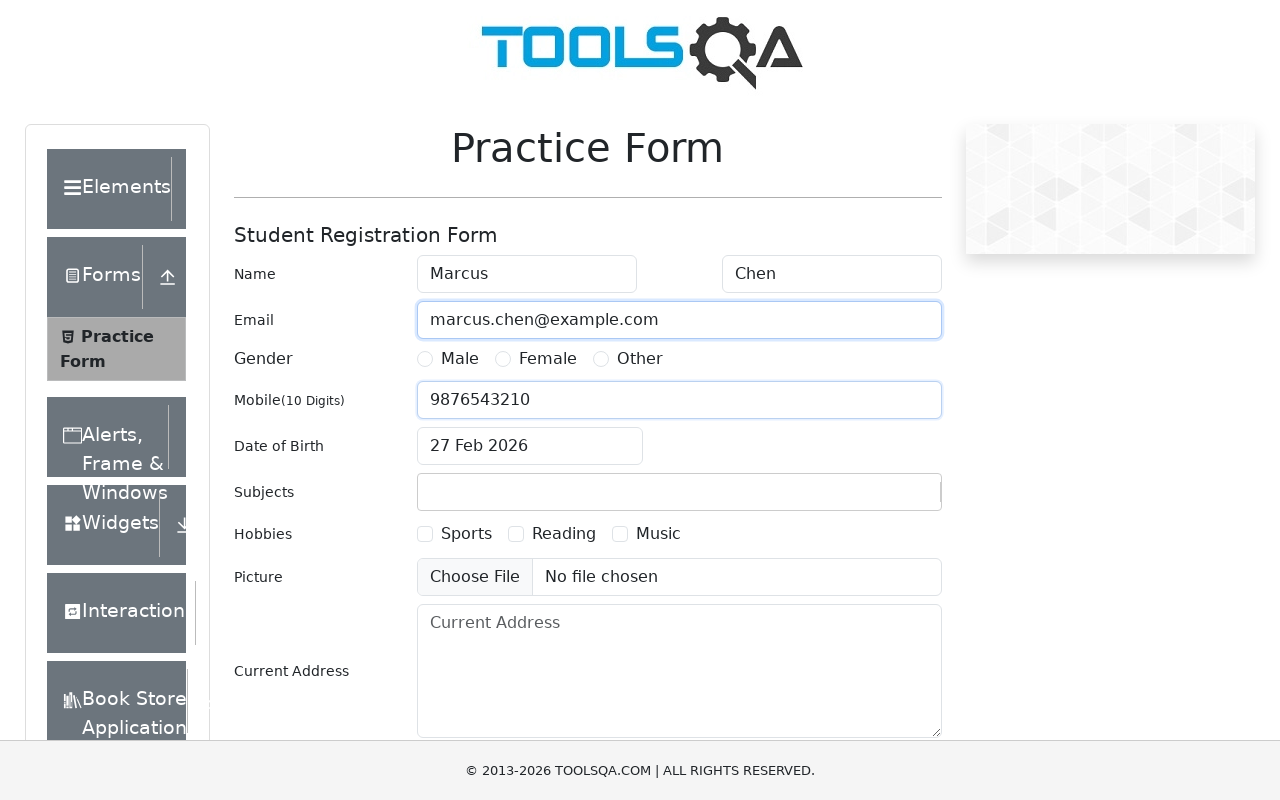

Selected Male gender radio button at (460, 359) on label[for='gender-radio-1']
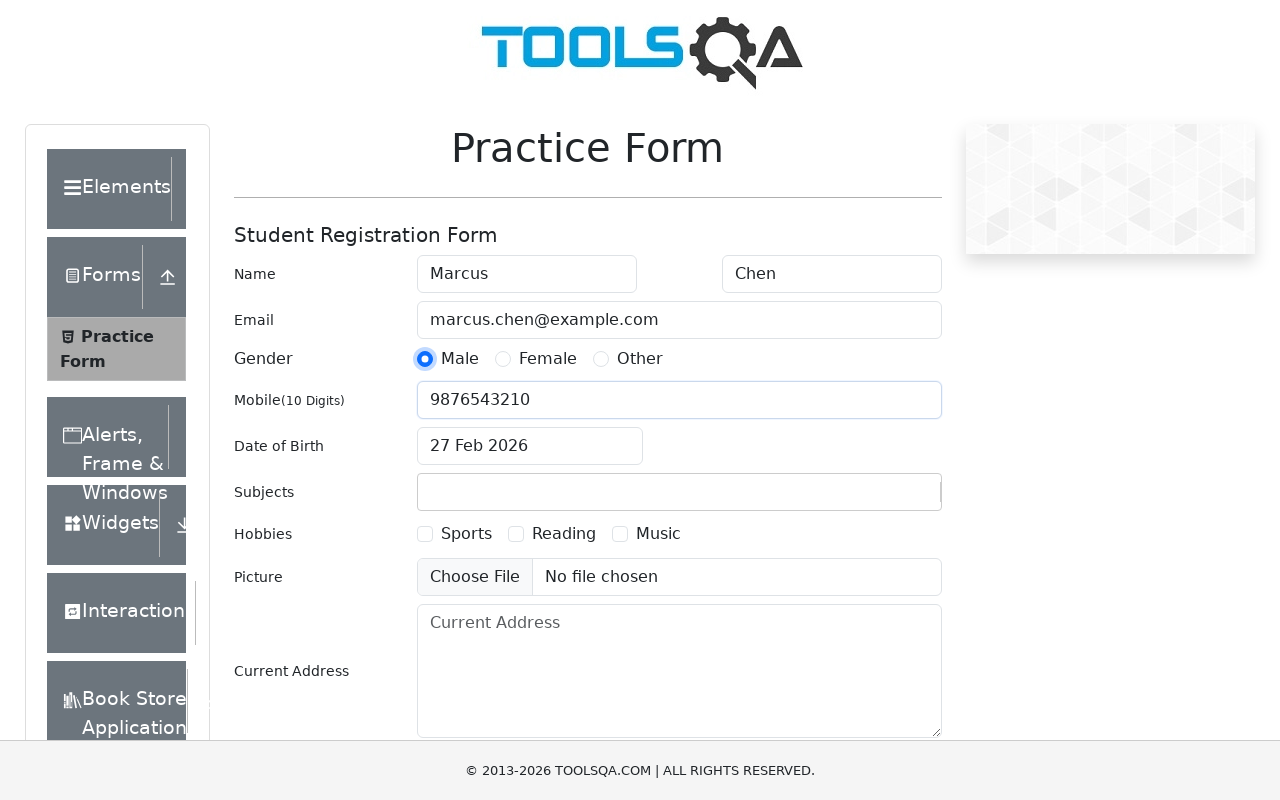

Checked Sports hobby checkbox at (466, 534) on label[for='hobbies-checkbox-1']
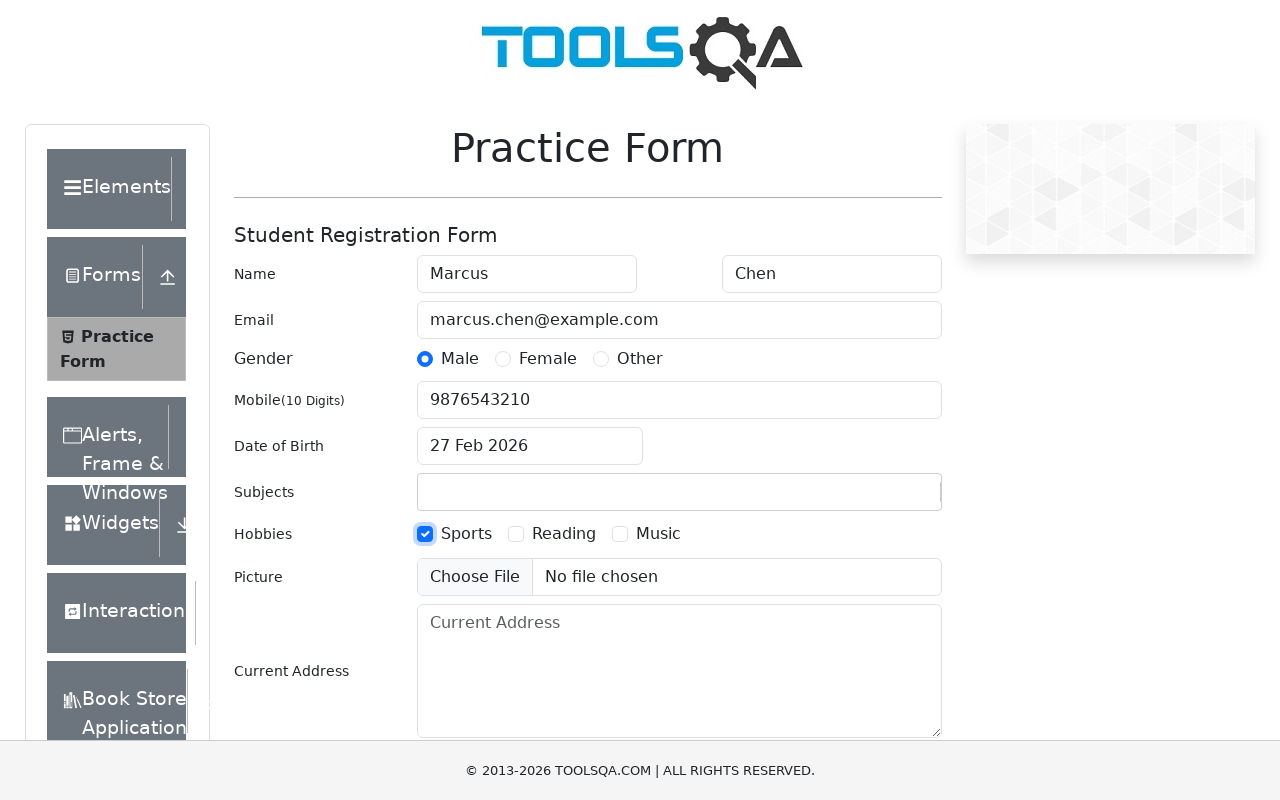

Checked Reading hobby checkbox at (564, 534) on label[for='hobbies-checkbox-2']
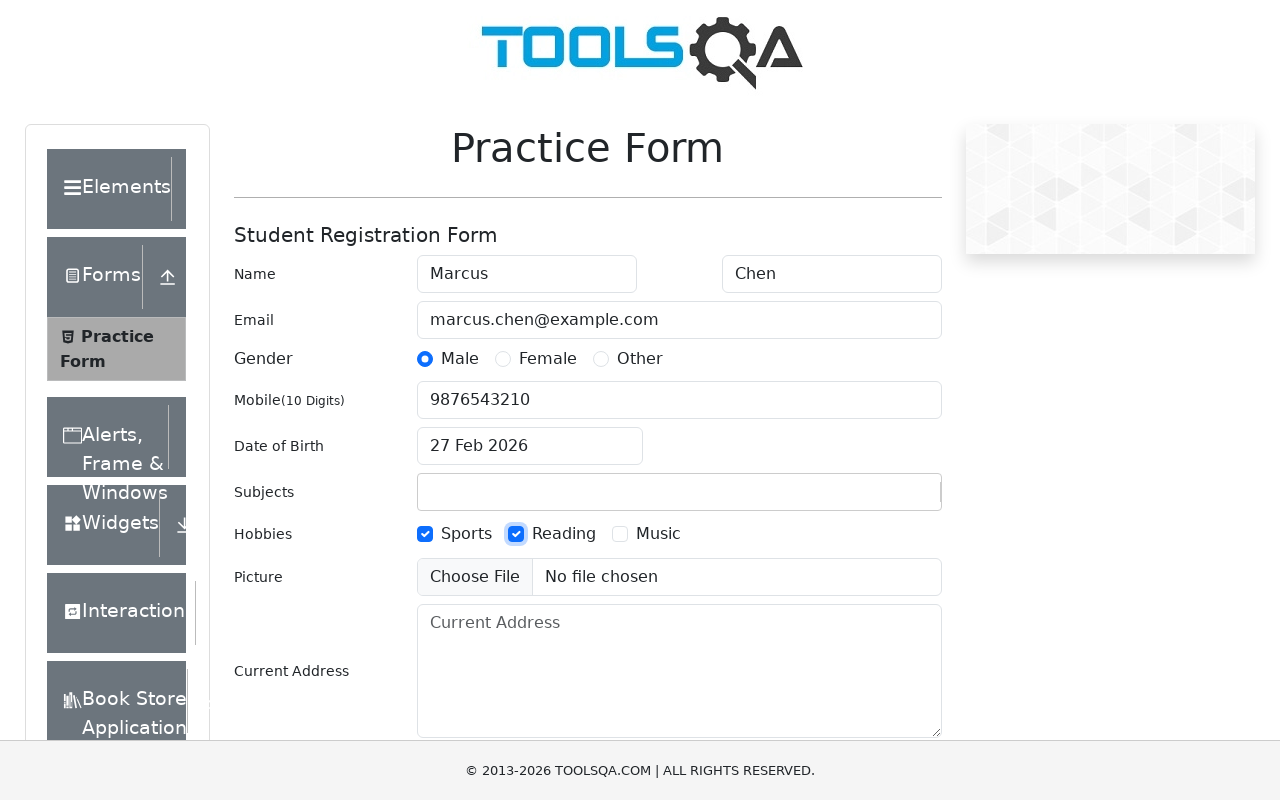

Filled current address field with '123 Main Street, Boston' on #currentAddress
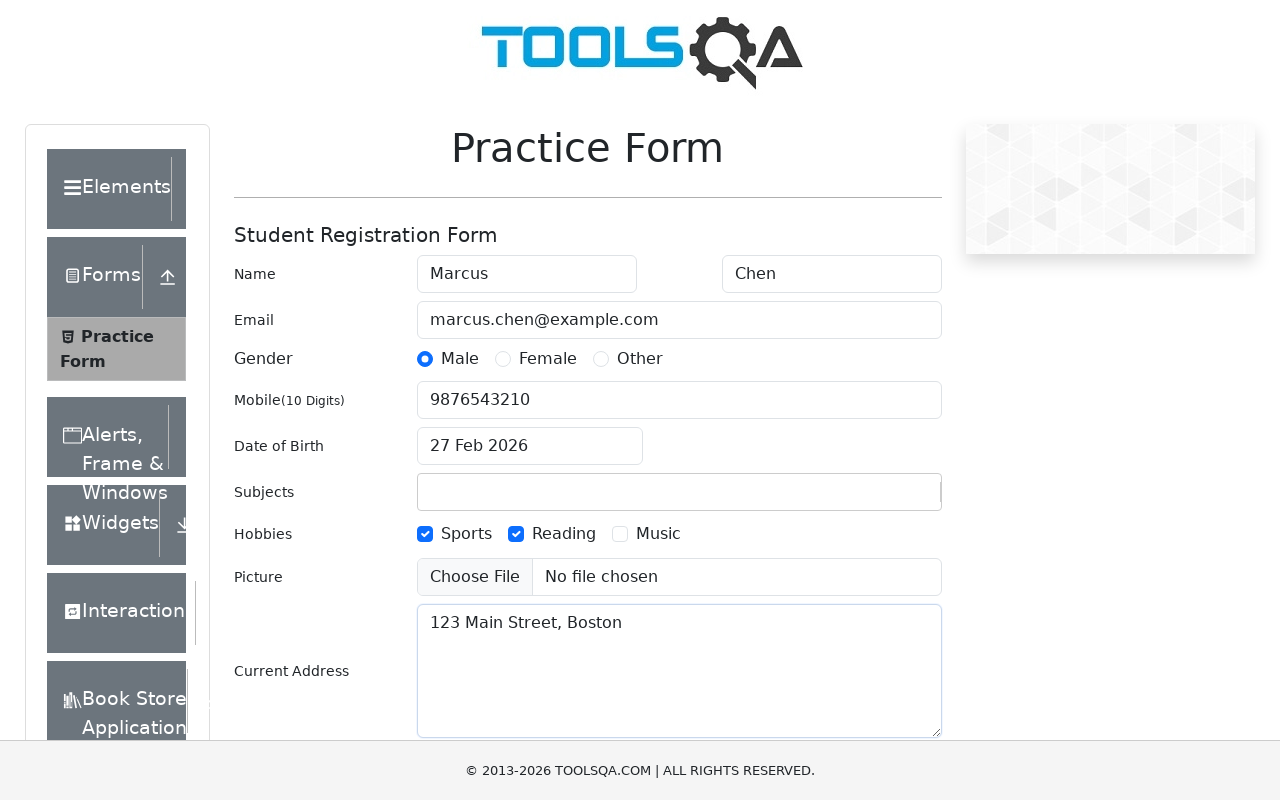

Clicked submit button to submit the form at (885, 579) on #submit
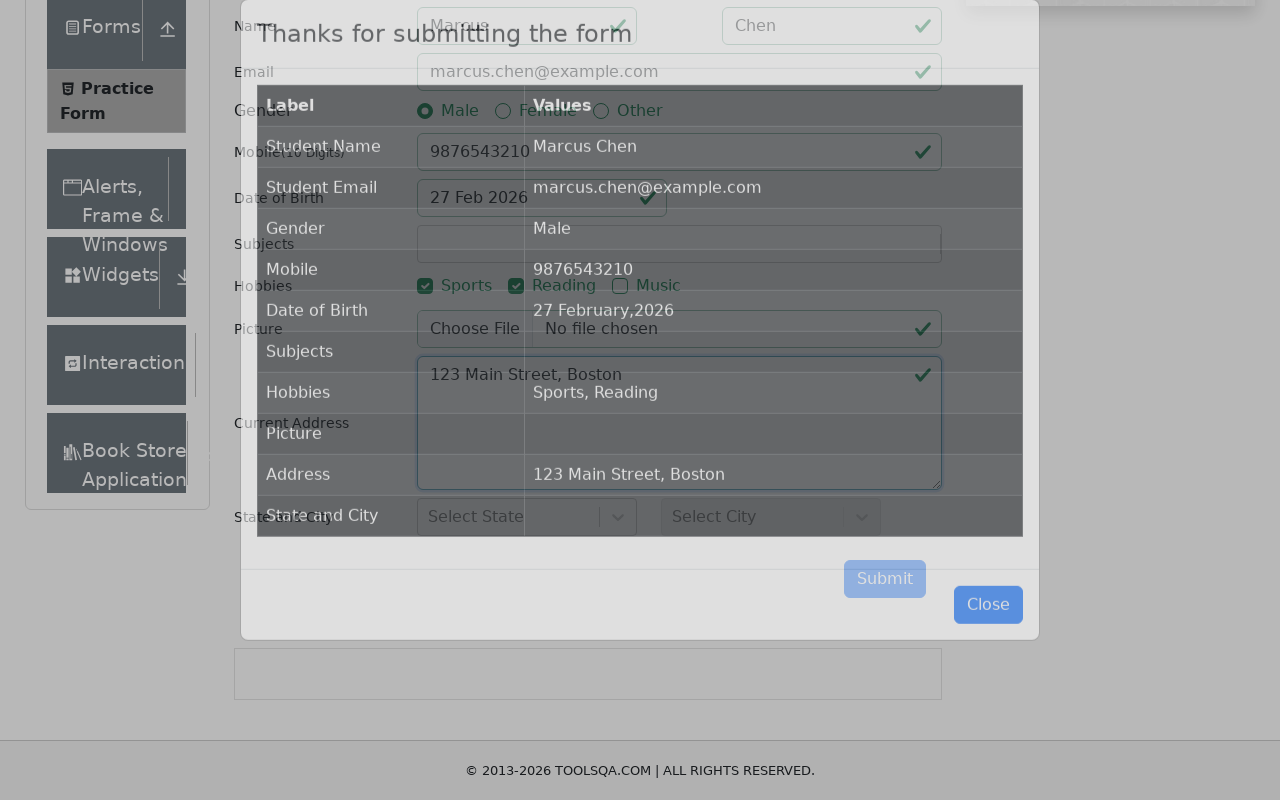

Modal appeared with form submission confirmation
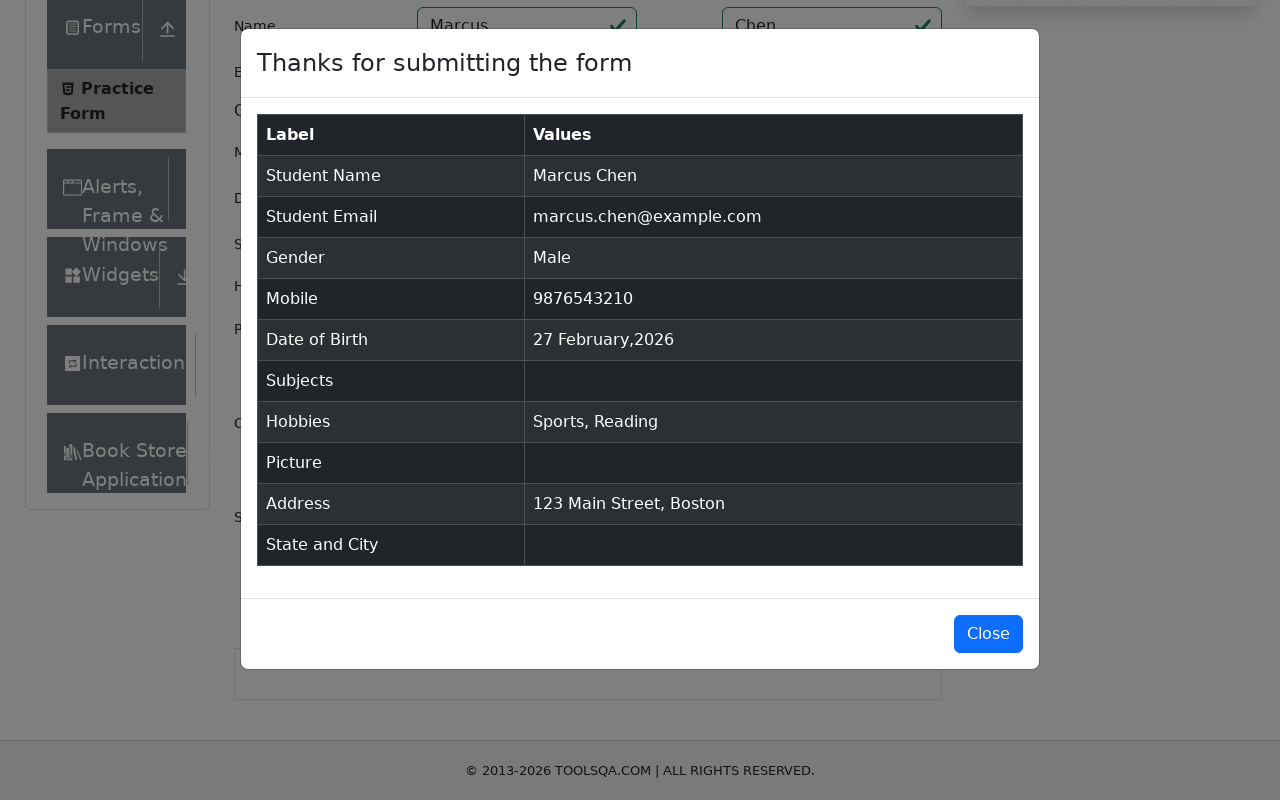

Closed the modal confirmation dialog at (988, 634) on #closeLargeModal
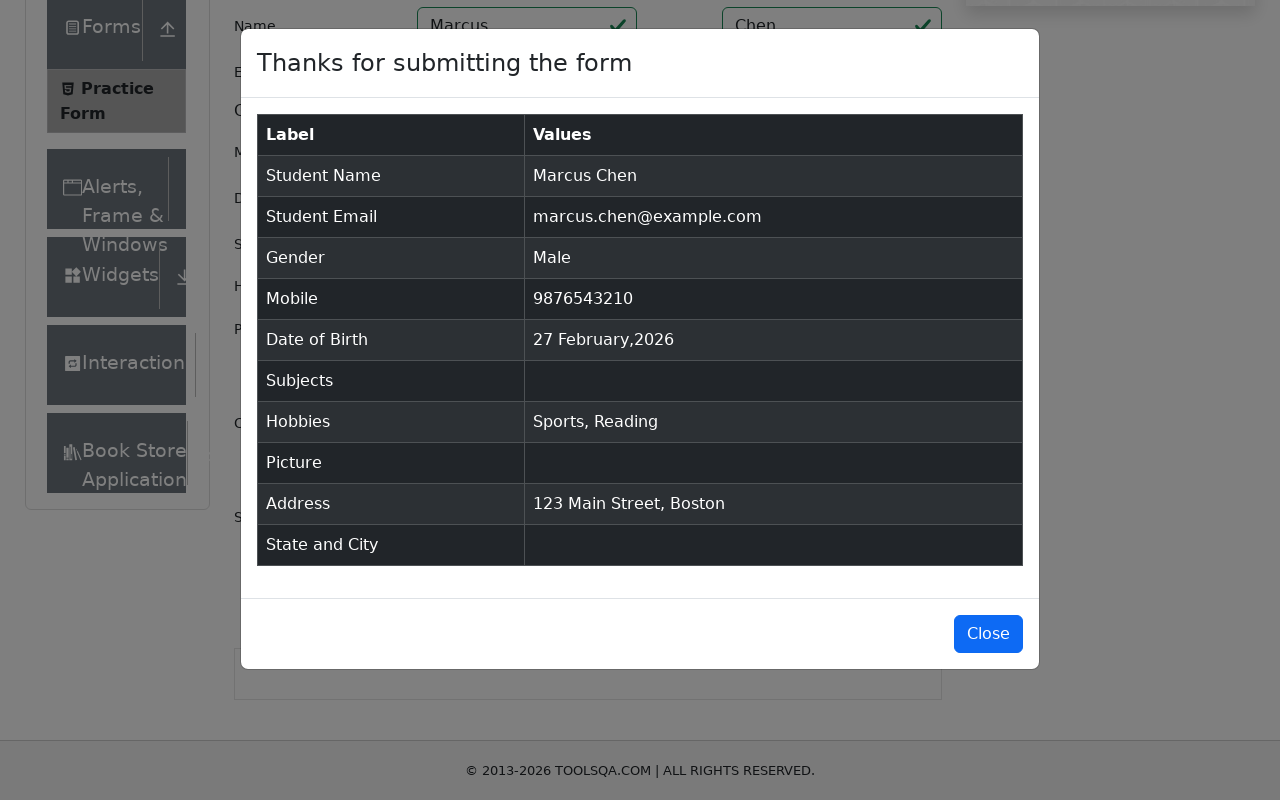

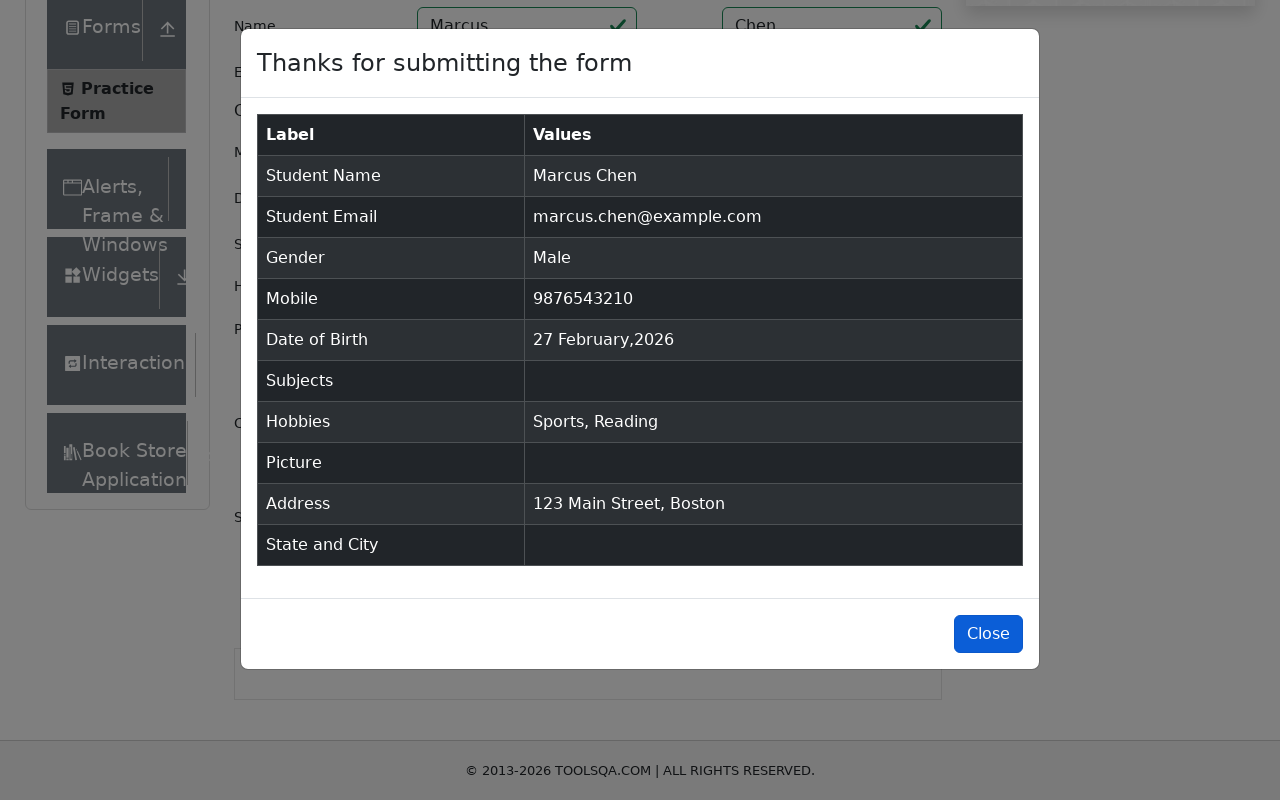